Tests checkbox functionality by checking, unchecking, and verifying checkbox states on a sample testing website

Starting URL: https://artoftesting.com/samplesiteforselenium

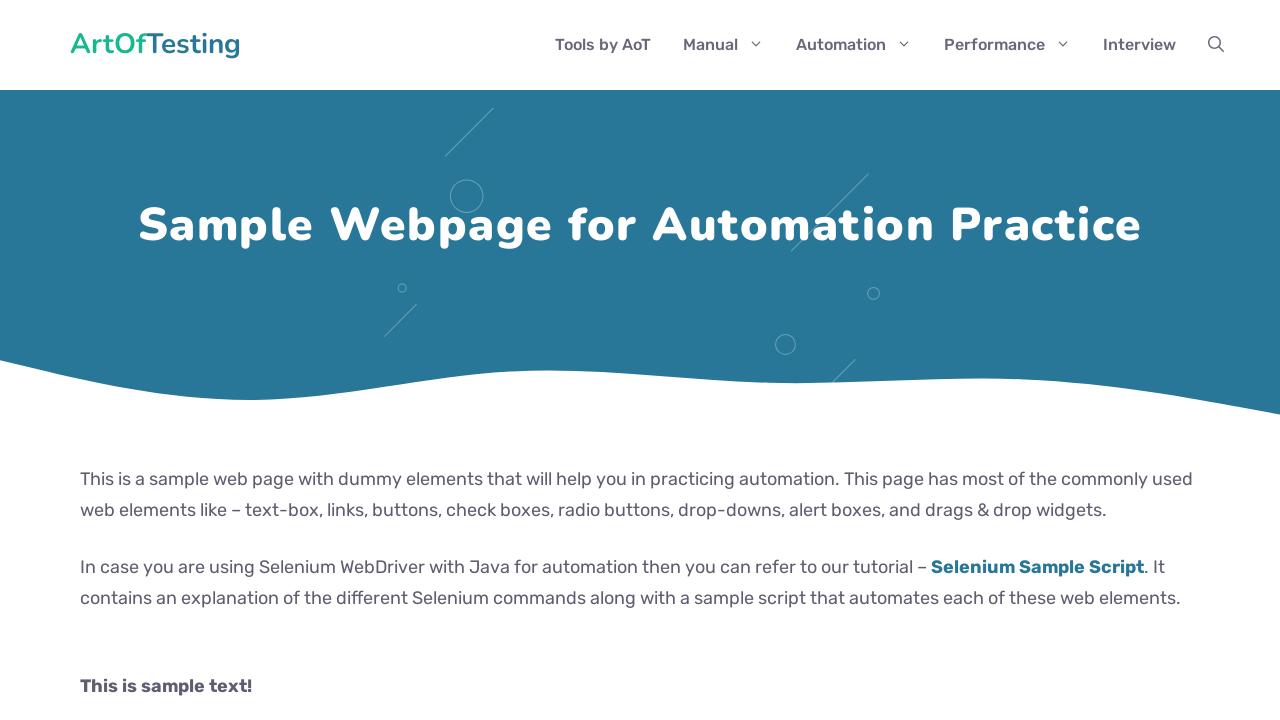

Checked the Automation checkbox at (86, 360) on .Automation
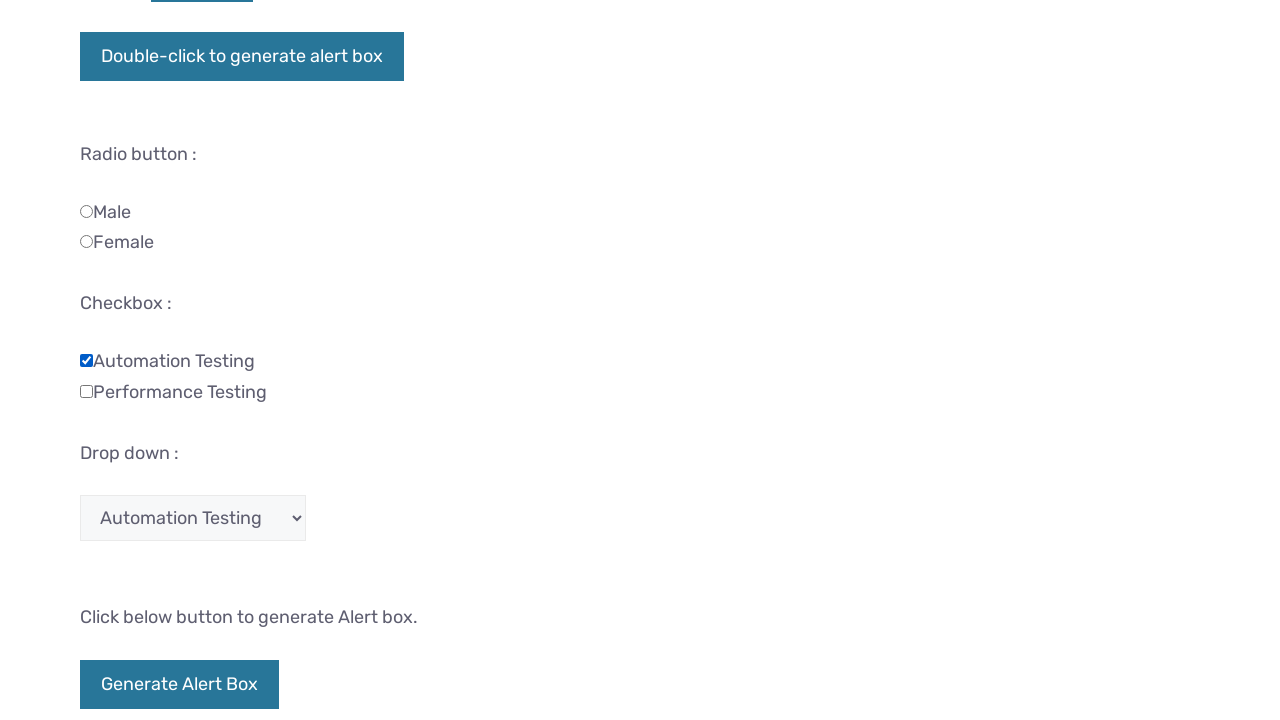

Verified Automation checkbox is checked
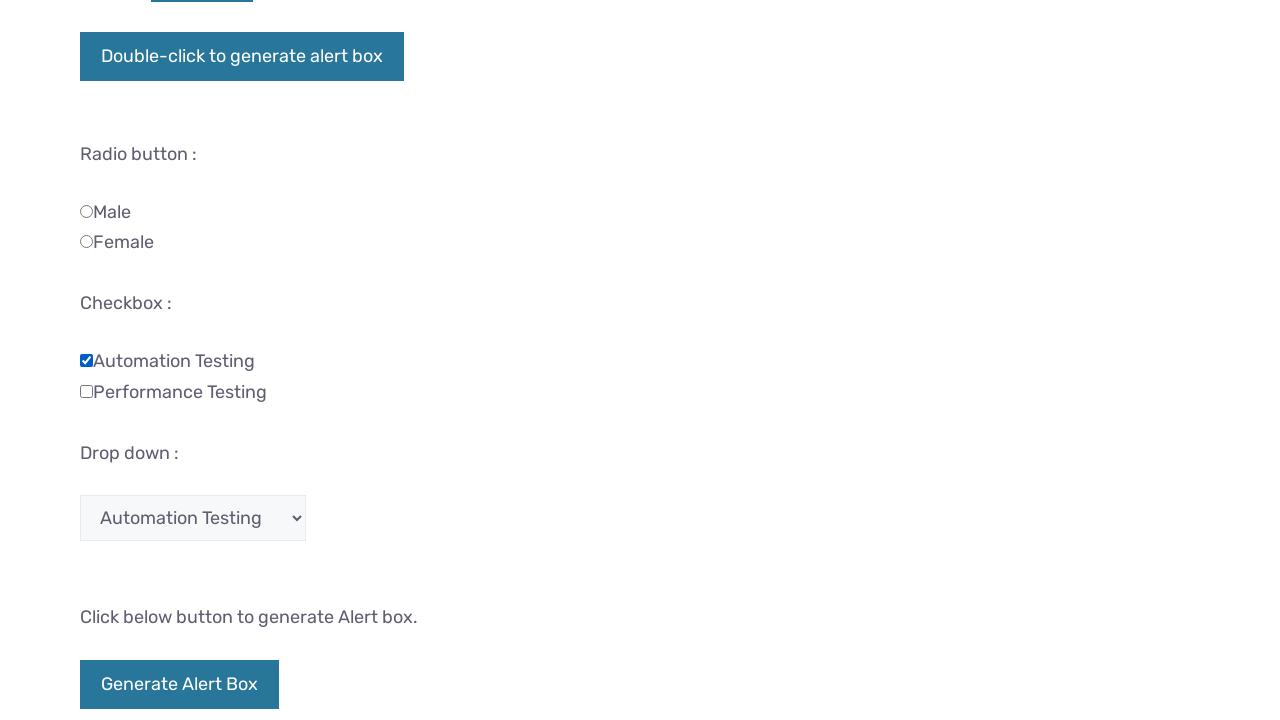

Checked the Performance checkbox at (86, 391) on .Performance
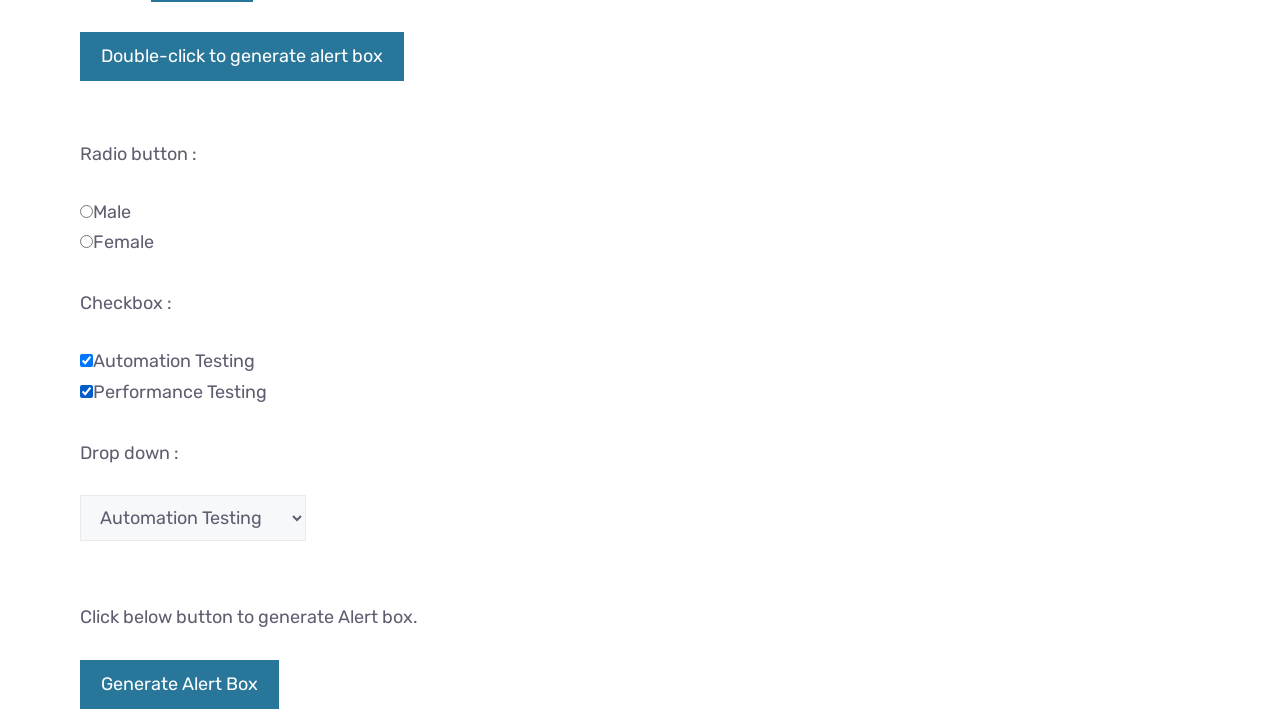

Unchecked the Performance checkbox at (86, 391) on .Performance
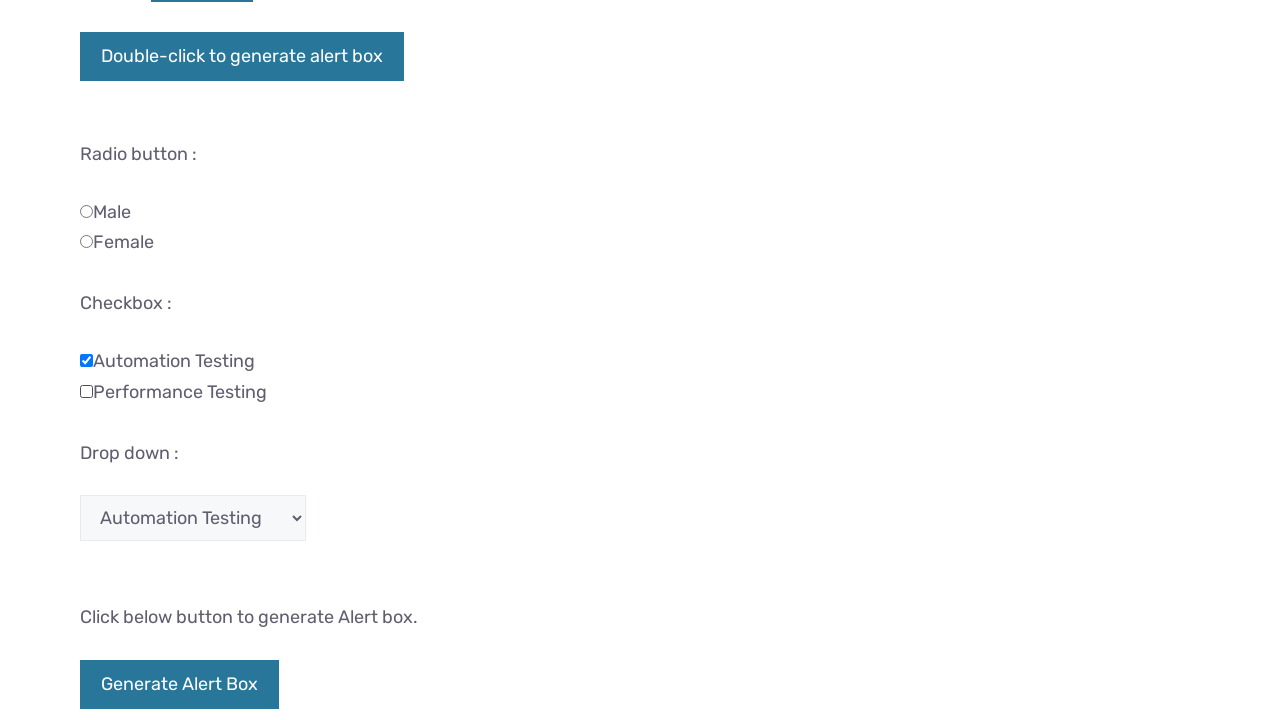

Verified Performance checkbox is not checked
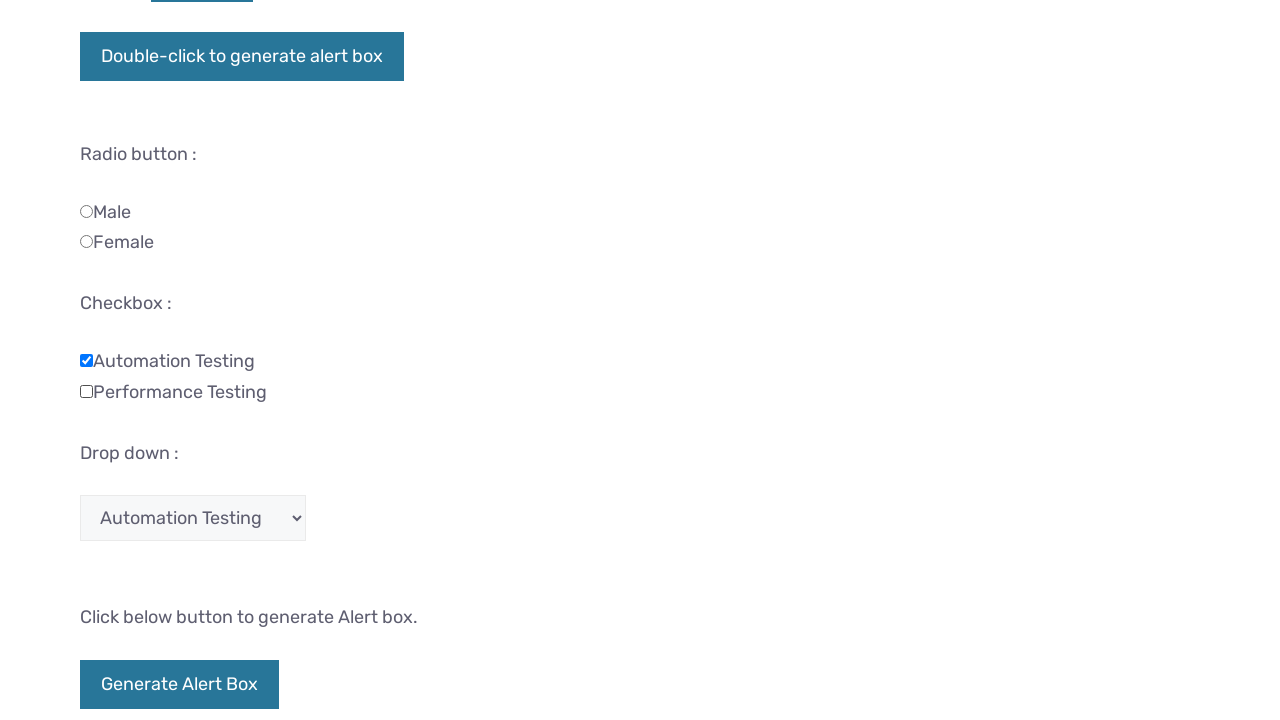

Unchecked the Automation checkbox at (86, 360) on .Automation
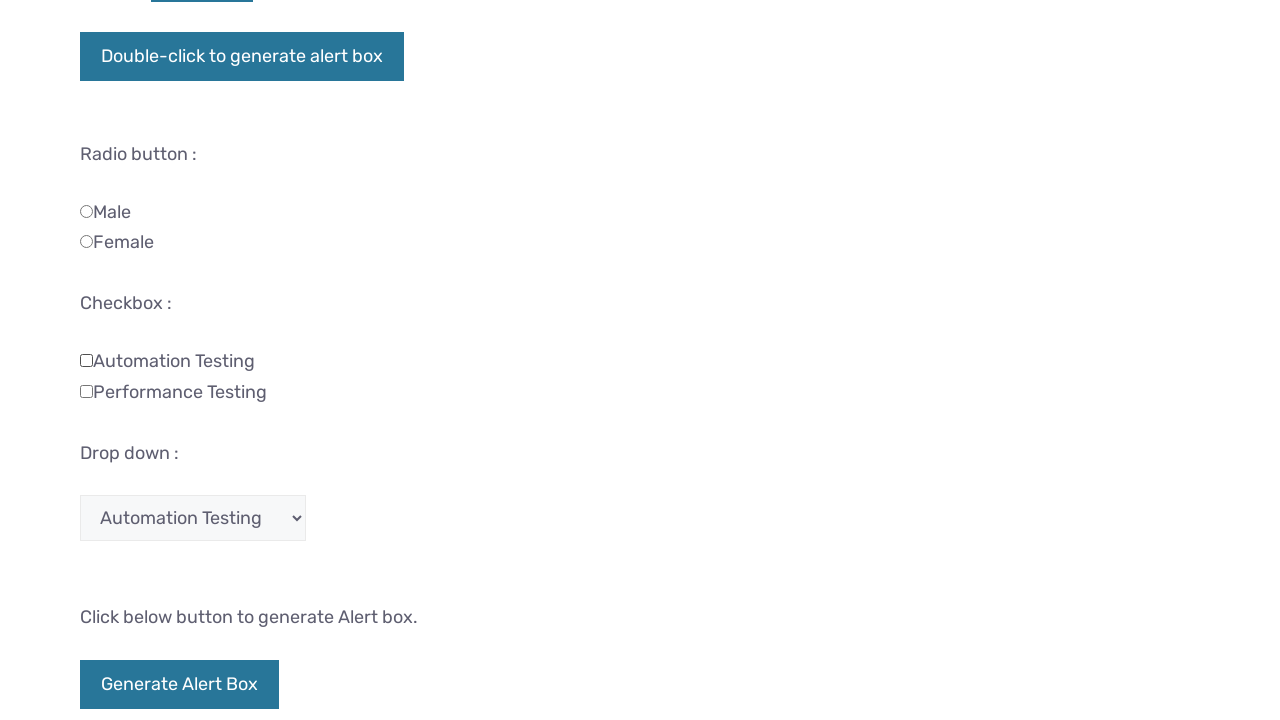

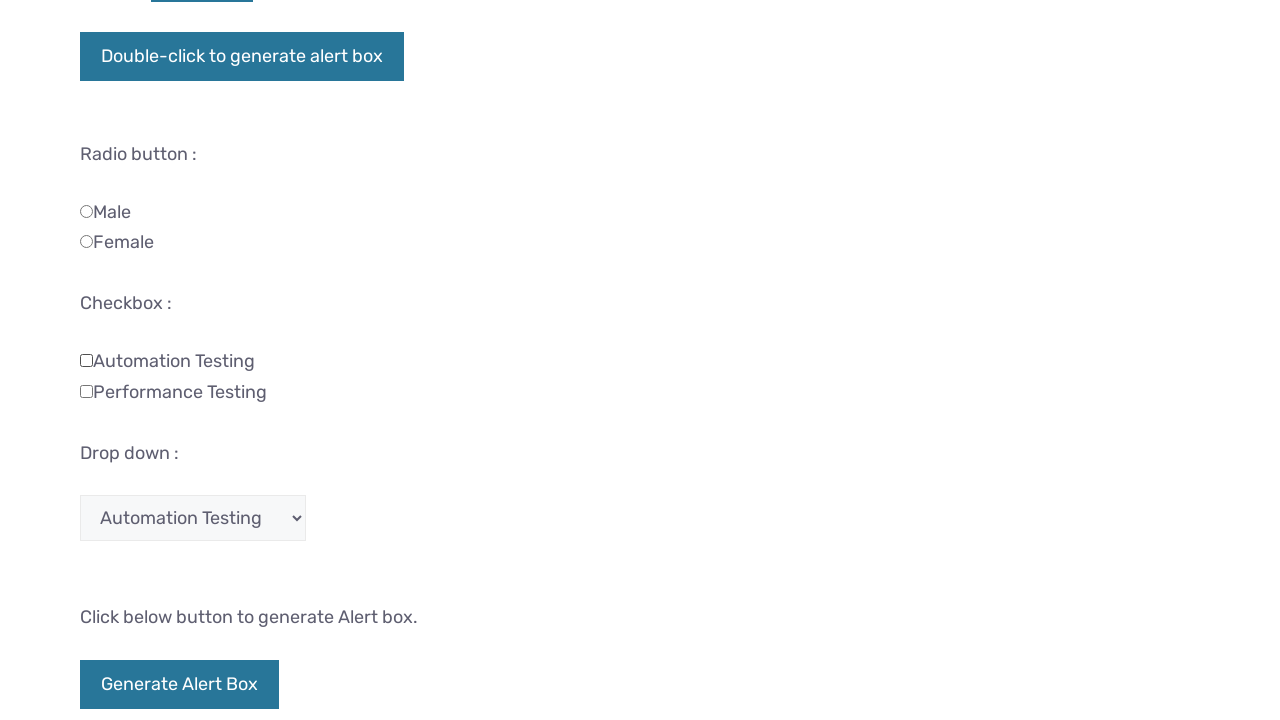